Tests form interaction by extracting a hidden attribute value, calculating a mathematical result based on it, filling the answer field, checking required checkboxes, and submitting the form.

Starting URL: http://suninjuly.github.io/get_attribute.html

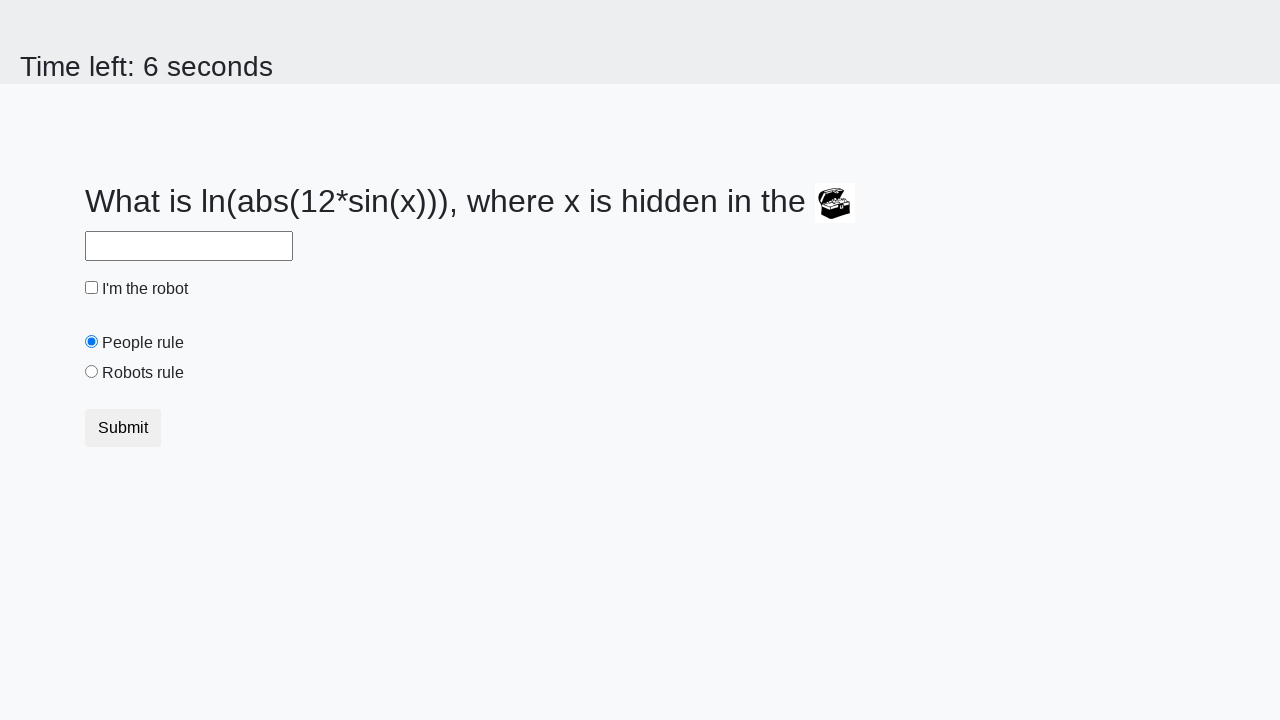

Located treasure element with hidden attribute
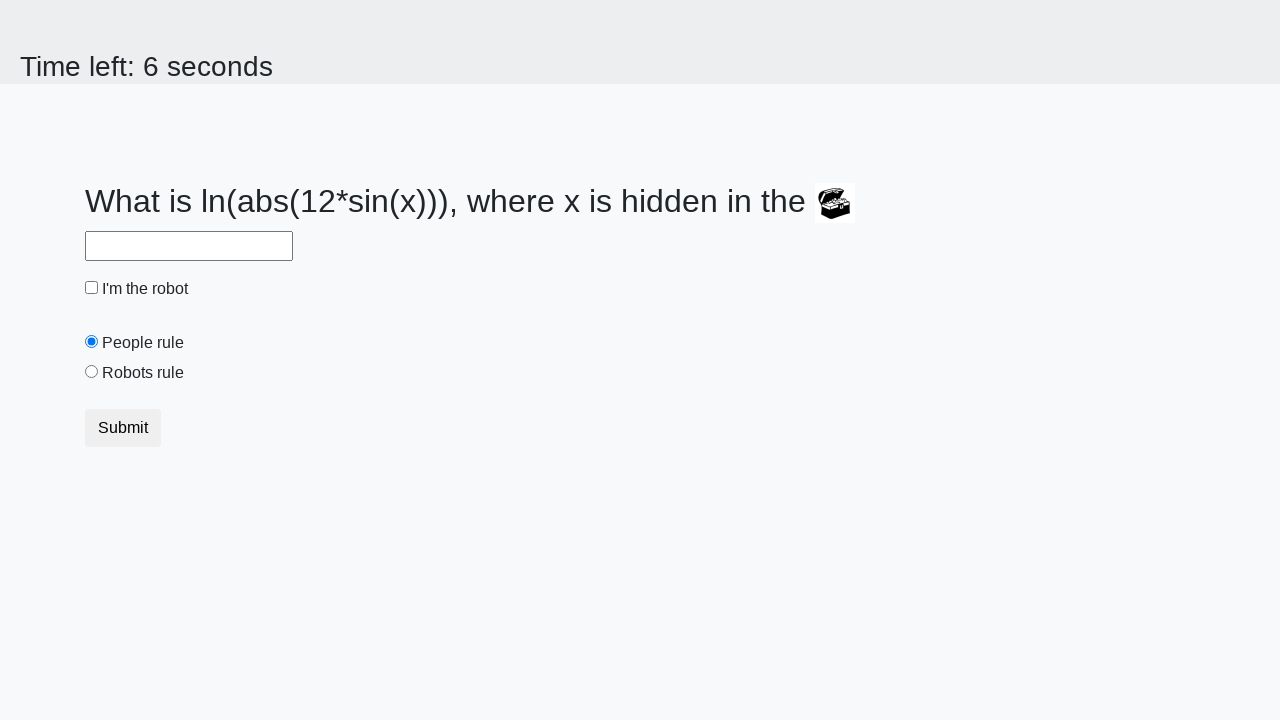

Extracted hidden valuex attribute: 32
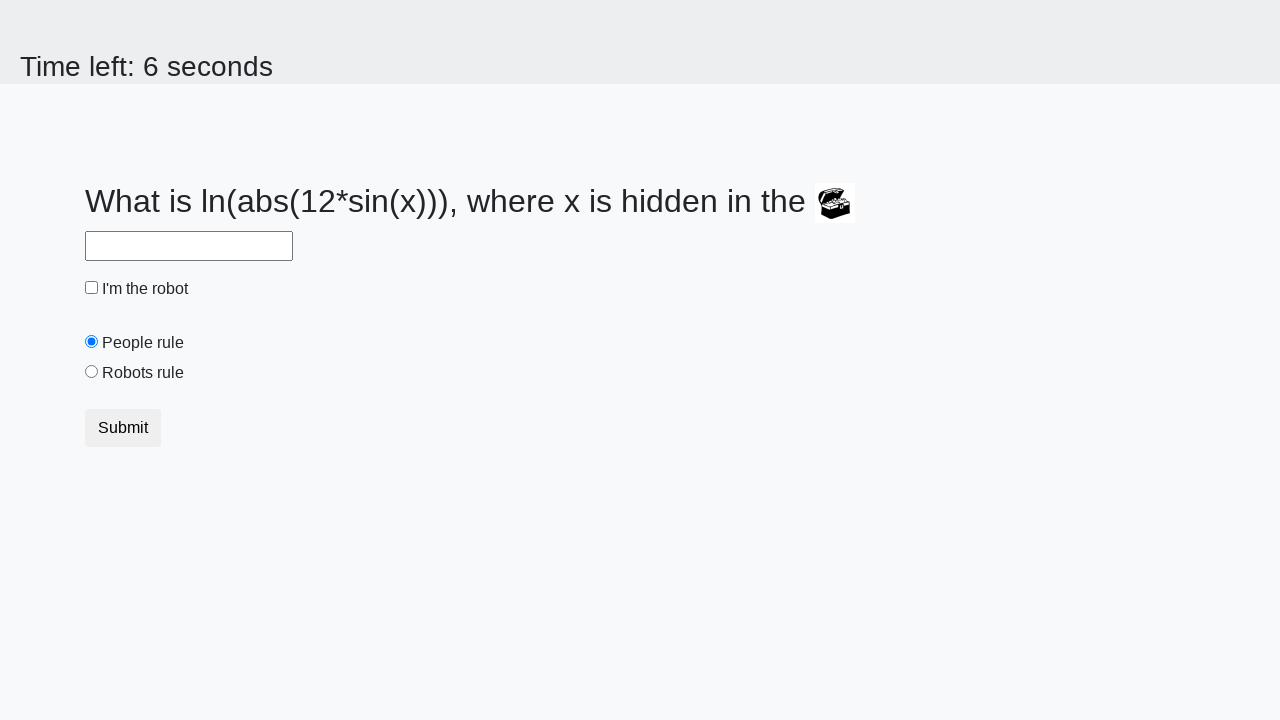

Calculated answer using formula: 1.8896602564035085
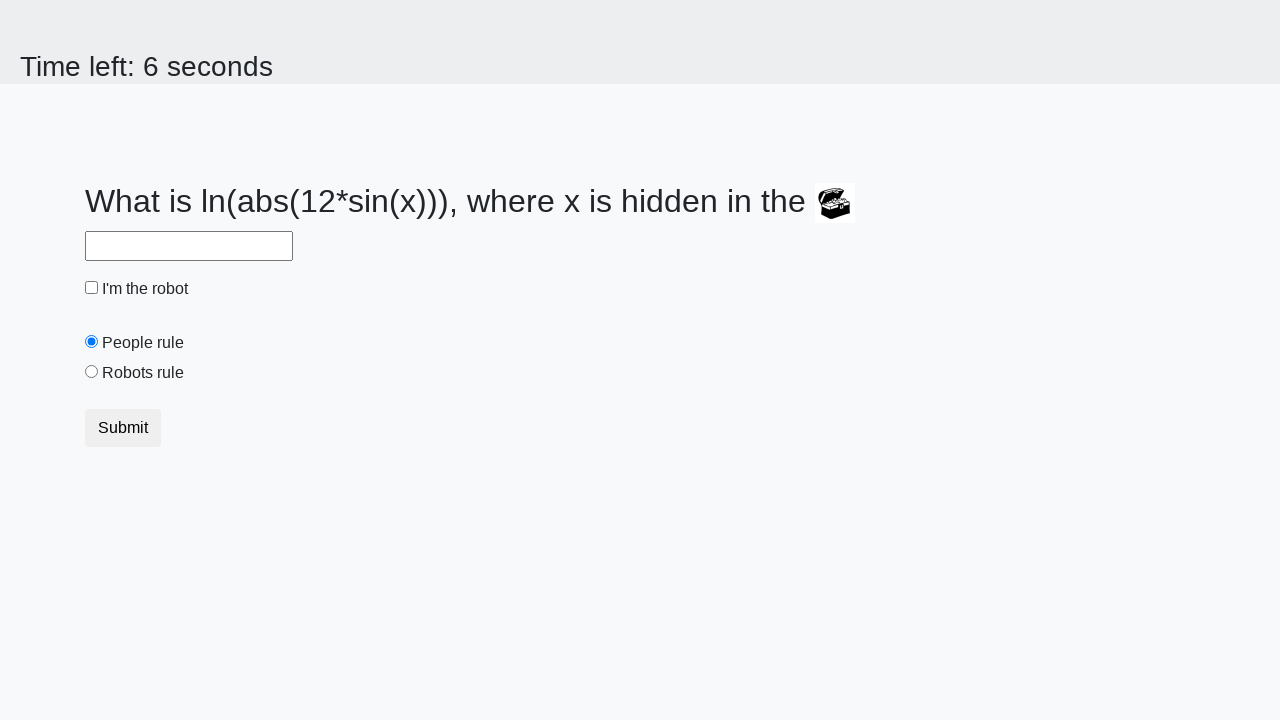

Filled answer field with calculated value: 1.8896602564035085 on #answer
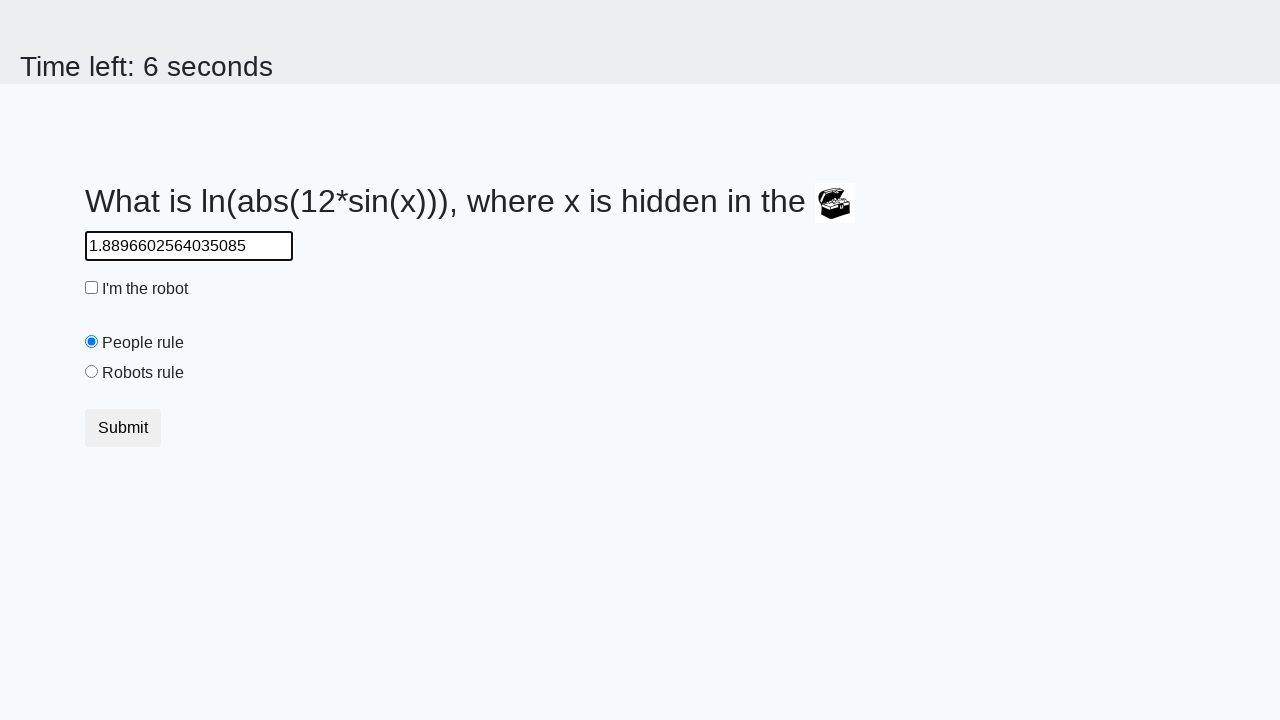

Checked the robot checkbox at (92, 288) on #robotCheckbox
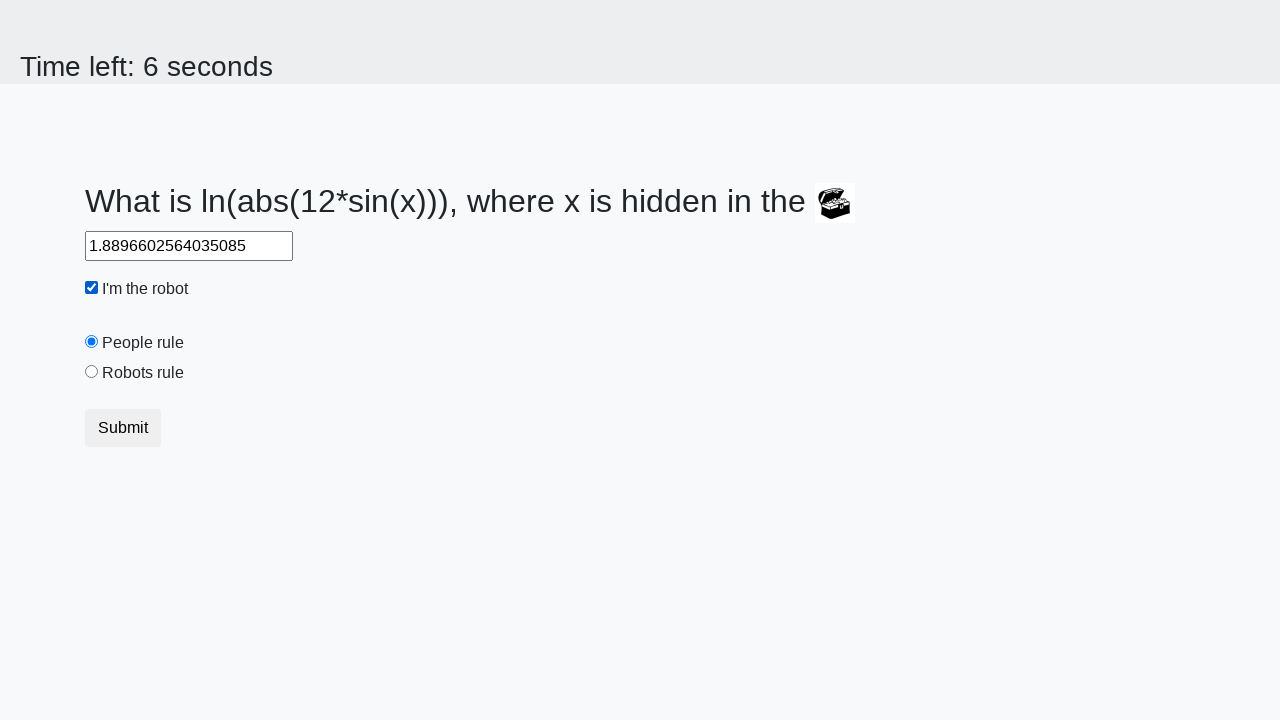

Checked the robots rule checkbox at (92, 372) on #robotsRule
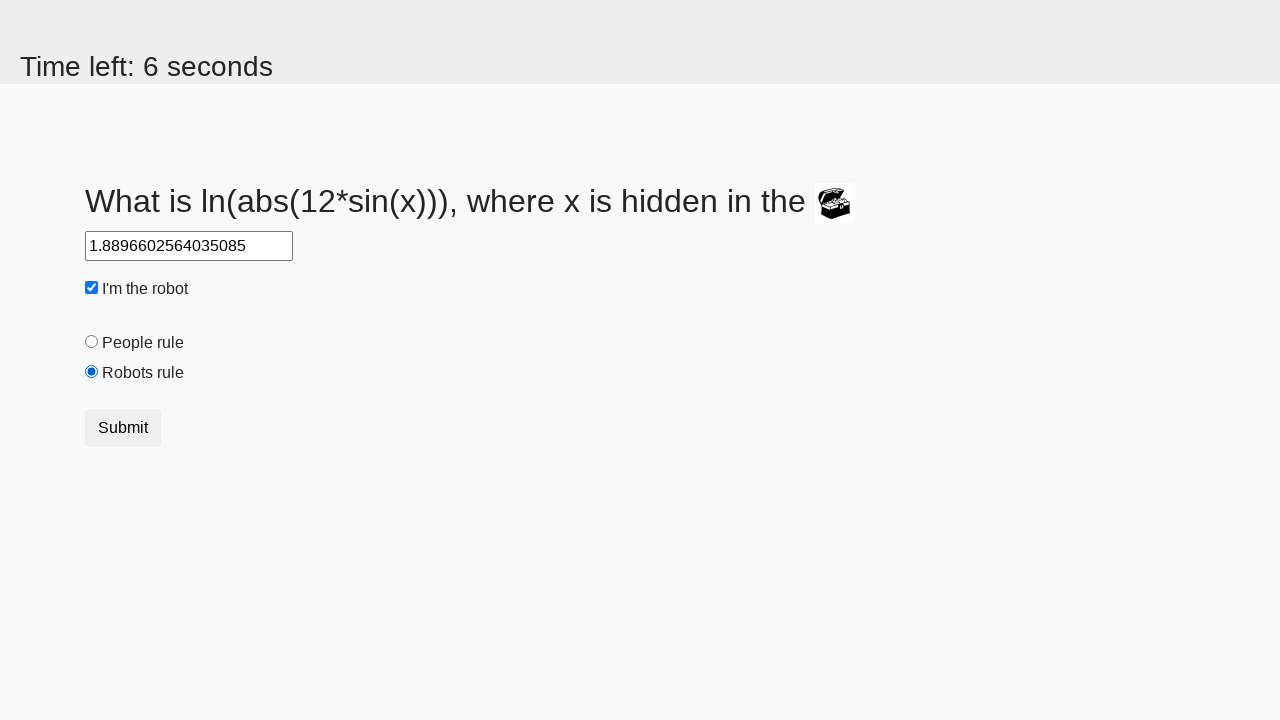

Submitted the form at (123, 428) on button.btn
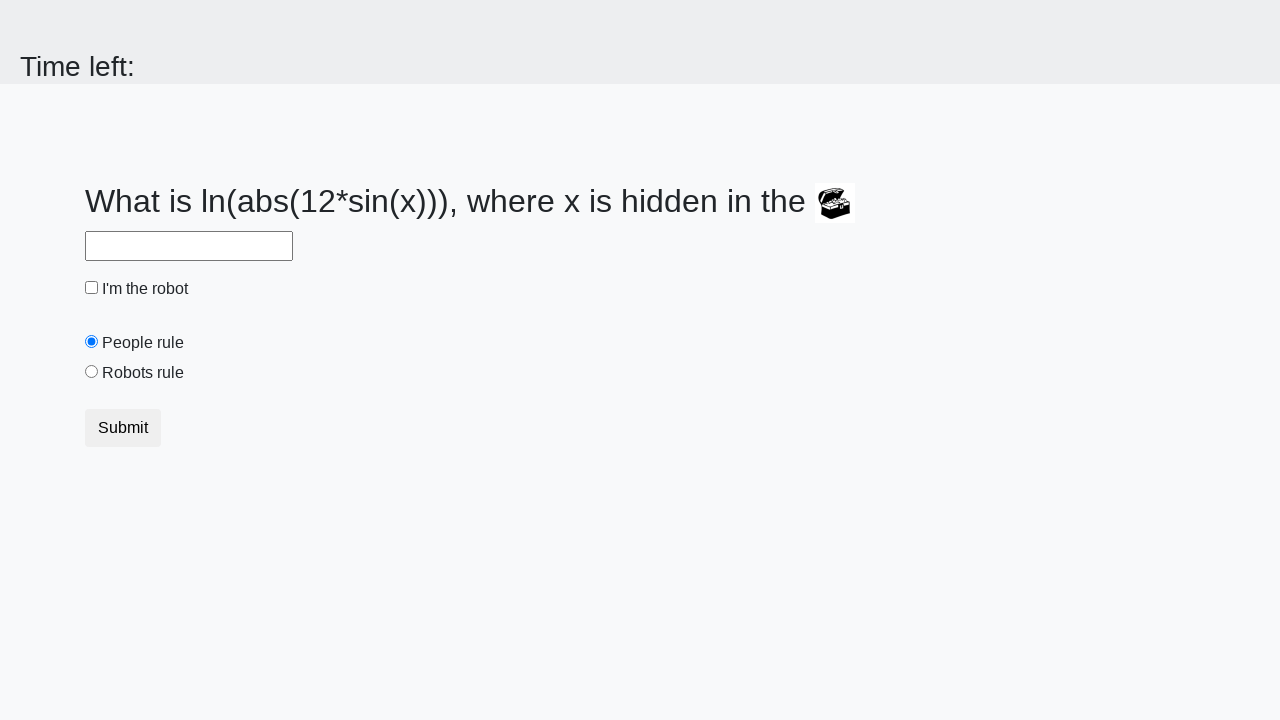

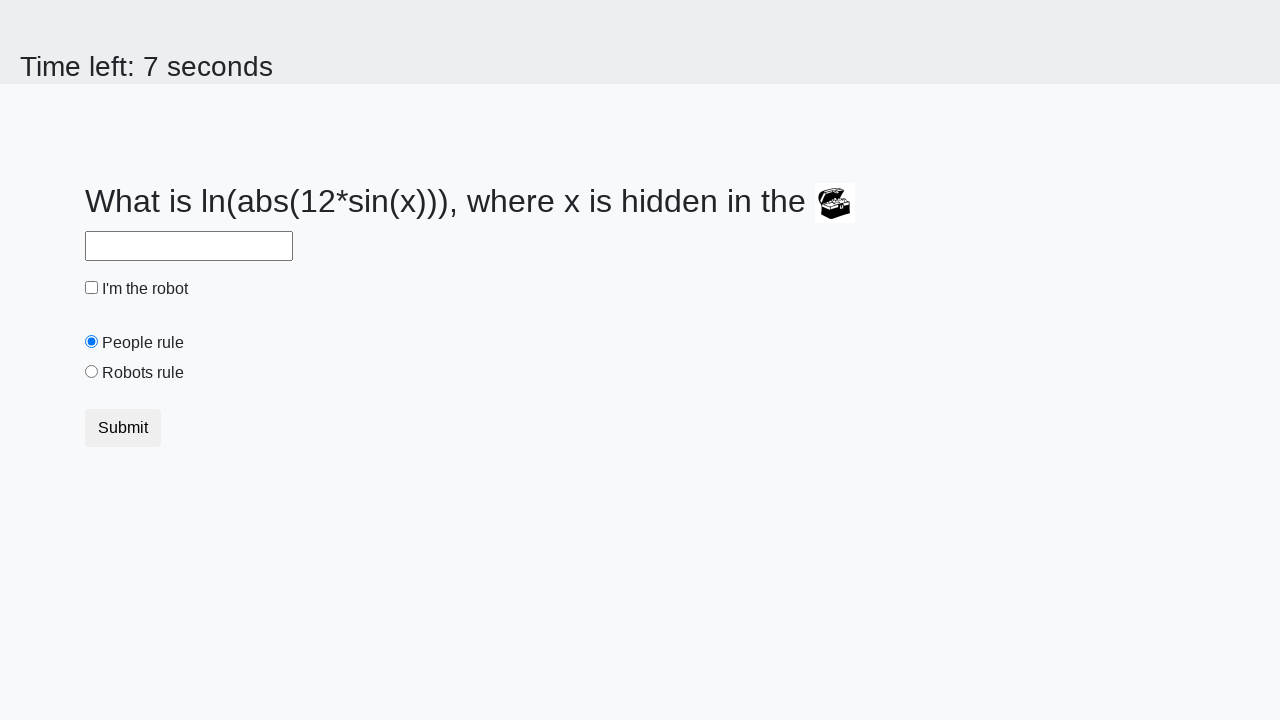